Tests window handling by clicking a link that opens a new window, switching to it to verify content, then switching back to the main window

Starting URL: https://the-internet.herokuapp.com/windows

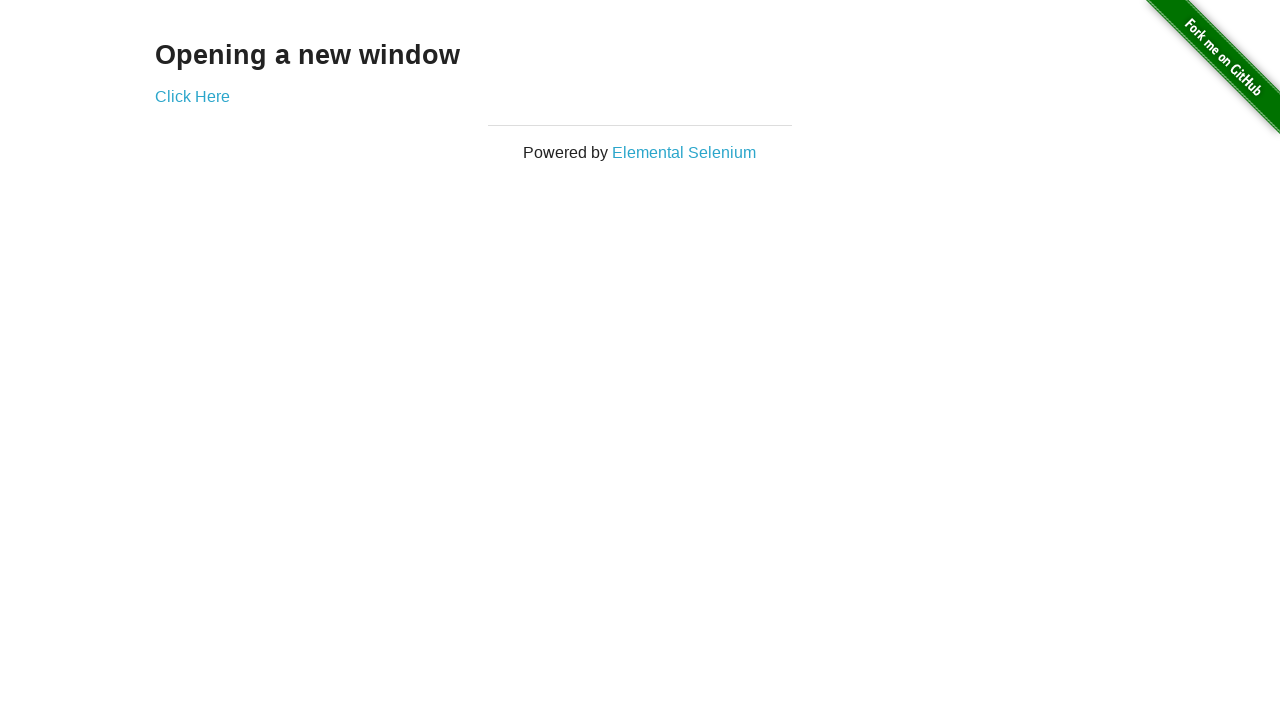

Clicked 'Click Here' link to open new window at (192, 96) on a:has-text('Click Here')
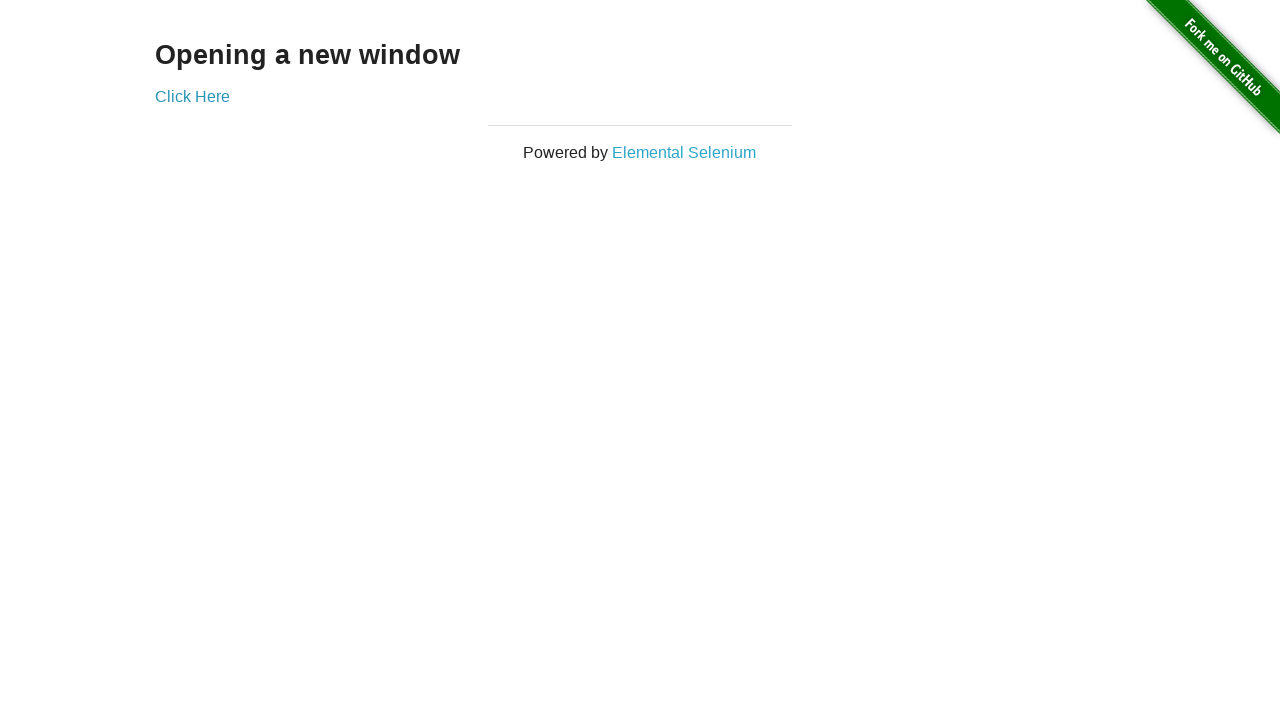

New window opened and captured
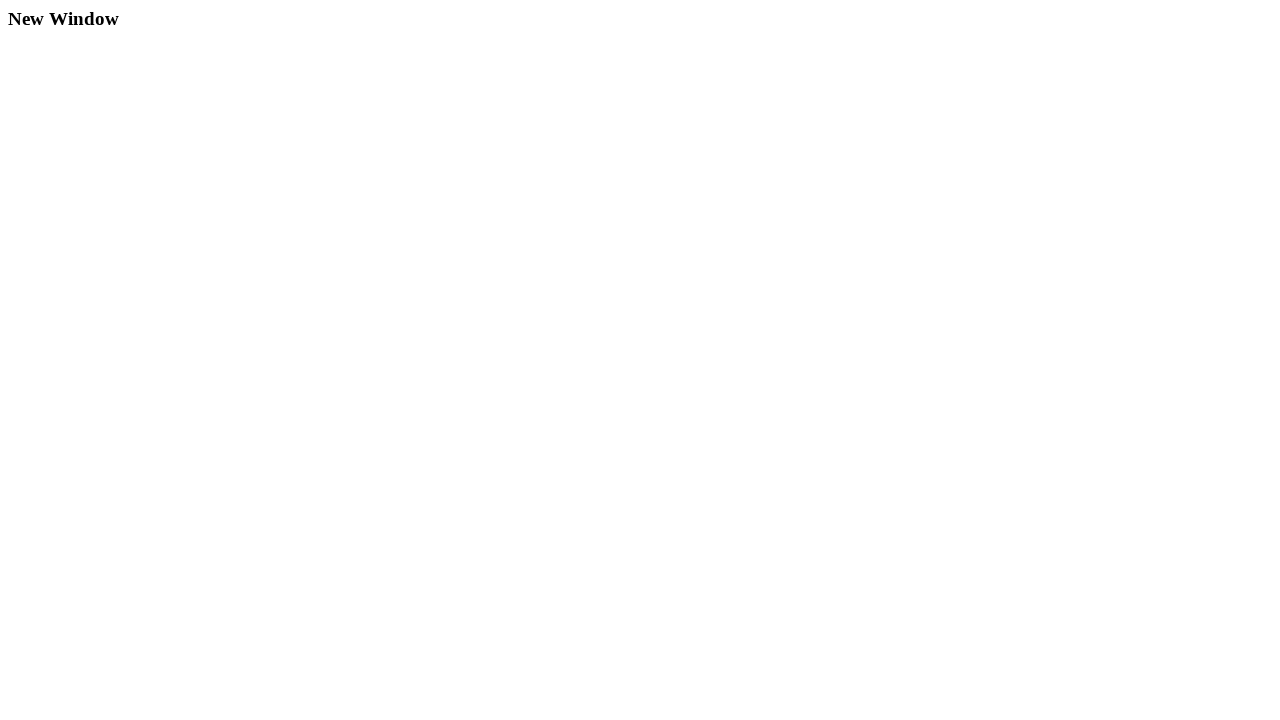

New window page loaded completely
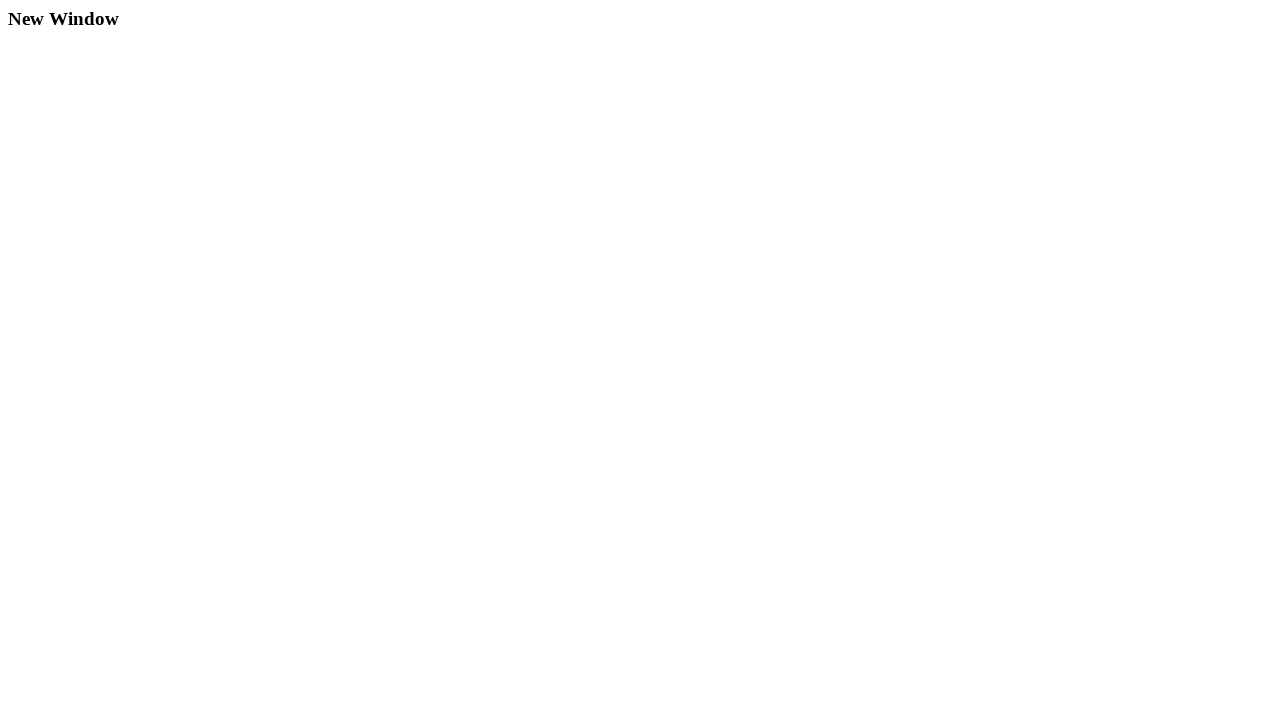

Retrieved heading text from new window: 'New Window'
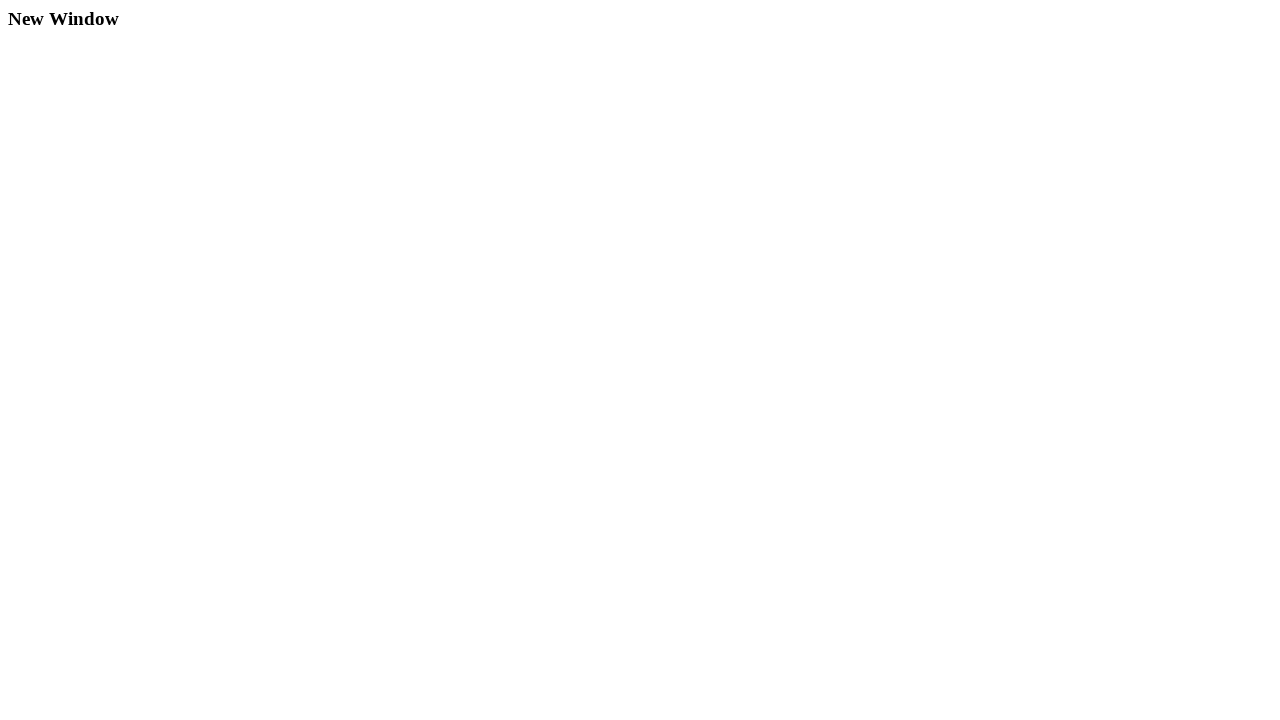

Printed heading text: New Window
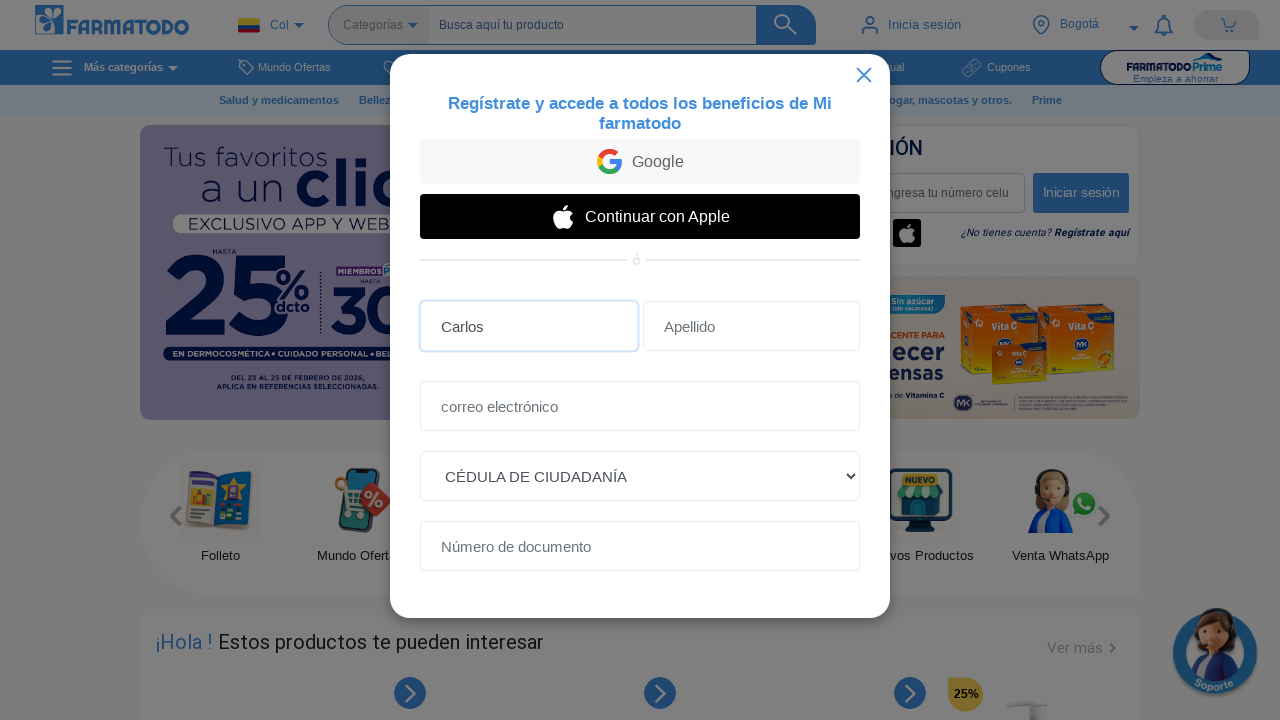

Closed new window
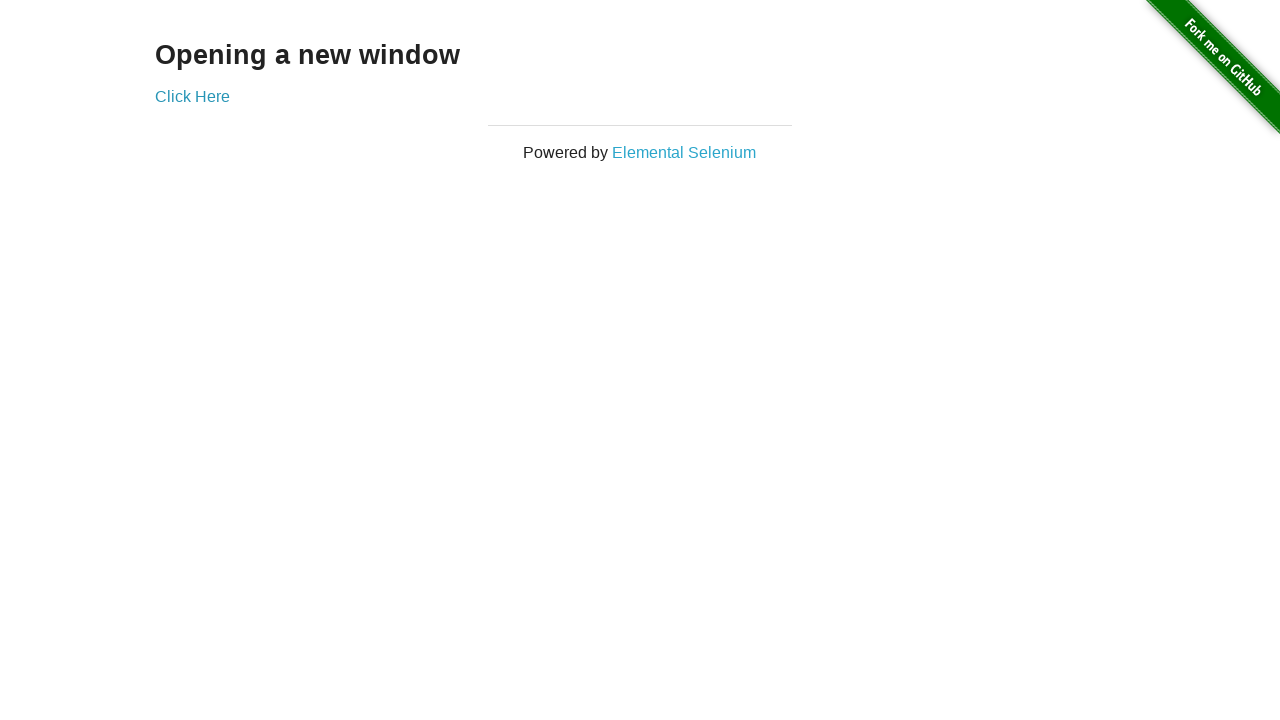

Focus returned to original window
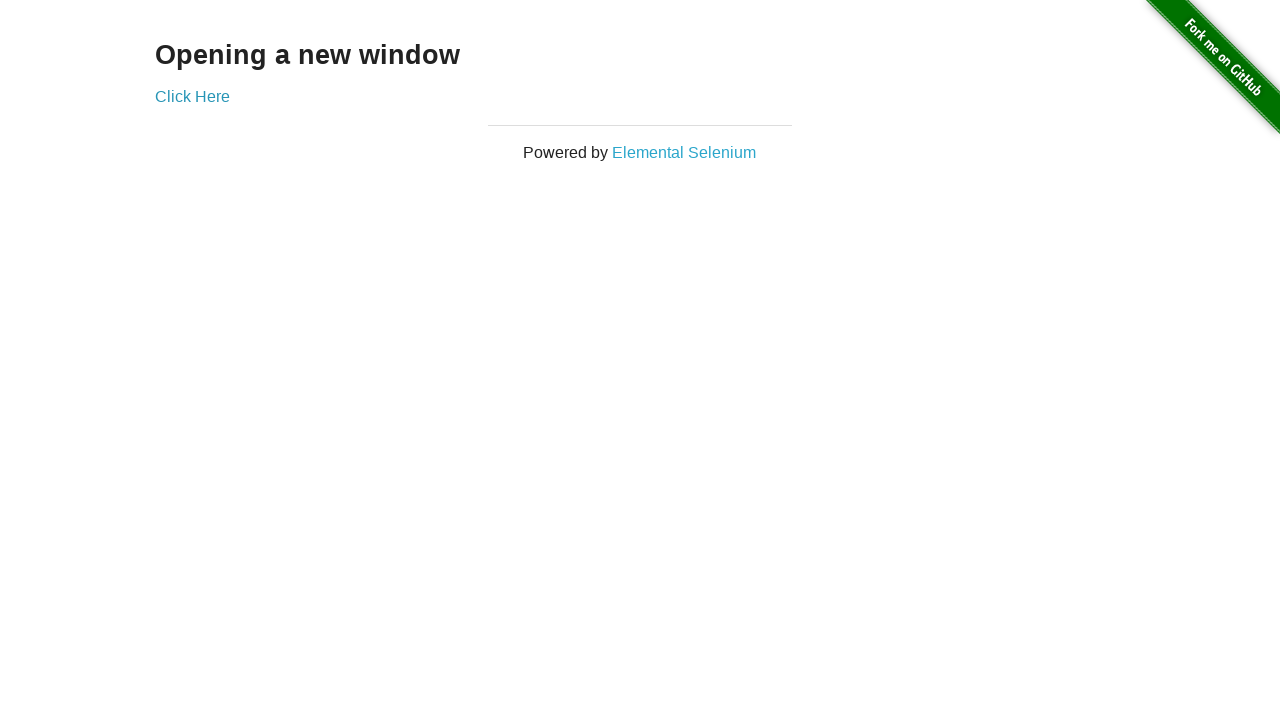

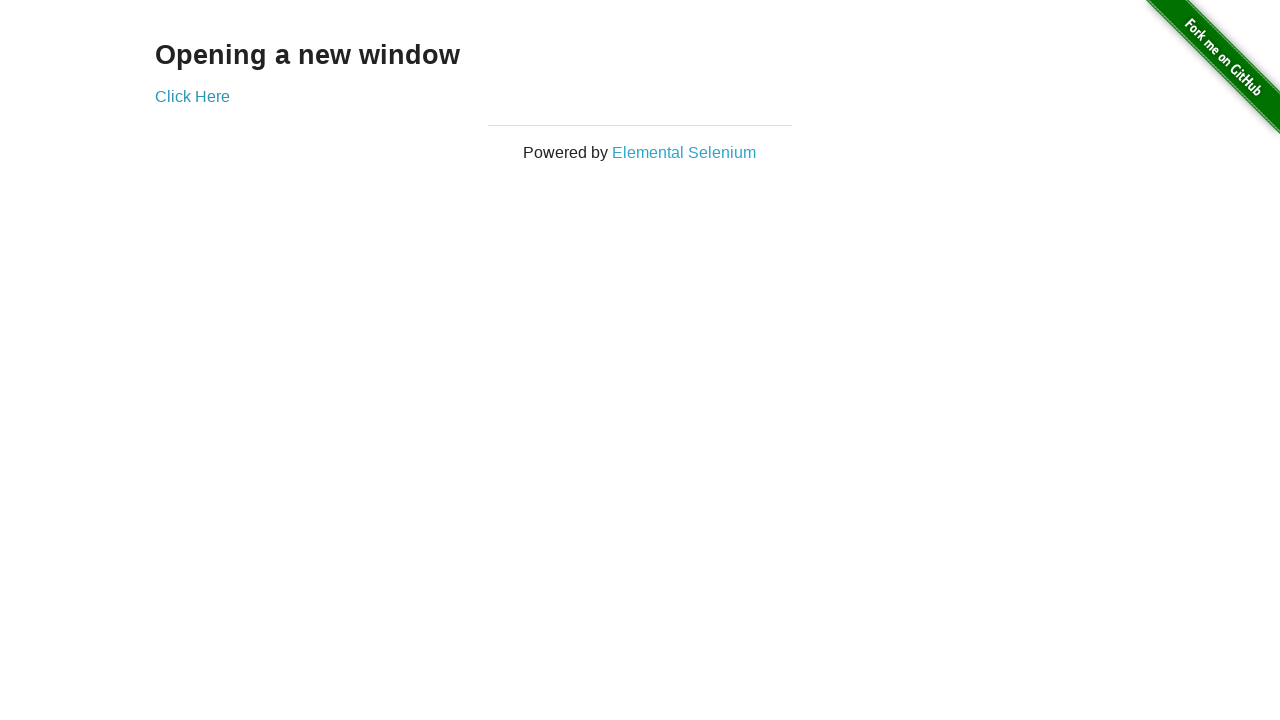